Tests that the browser back button respects filter navigation history

Starting URL: https://demo.playwright.dev/todomvc

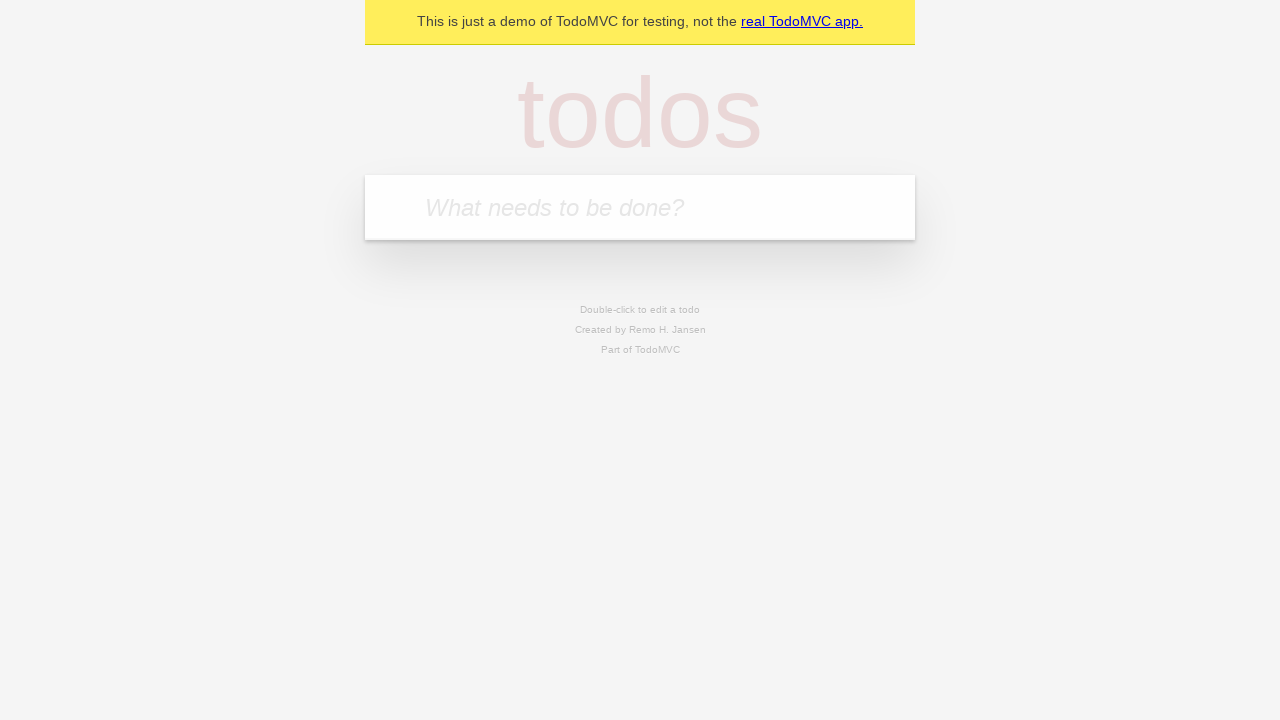

Filled todo input with 'buy some cheese' on internal:attr=[placeholder="What needs to be done?"i]
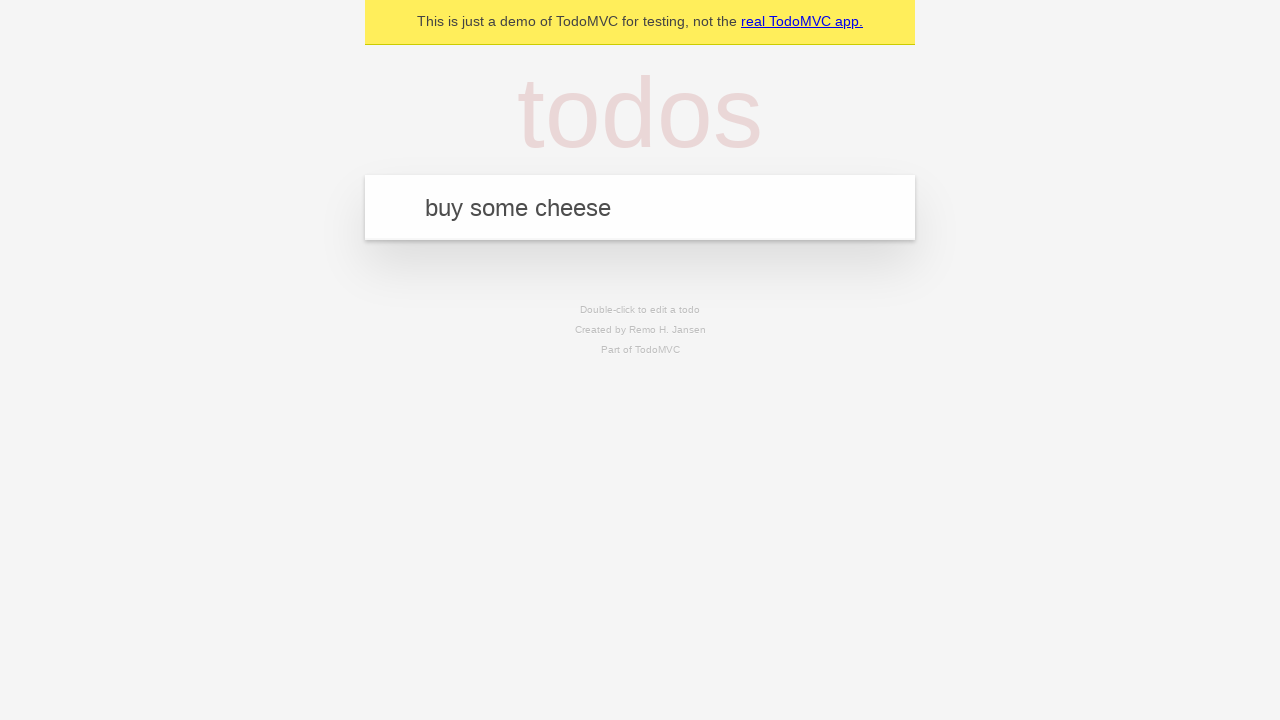

Pressed Enter to create todo 'buy some cheese' on internal:attr=[placeholder="What needs to be done?"i]
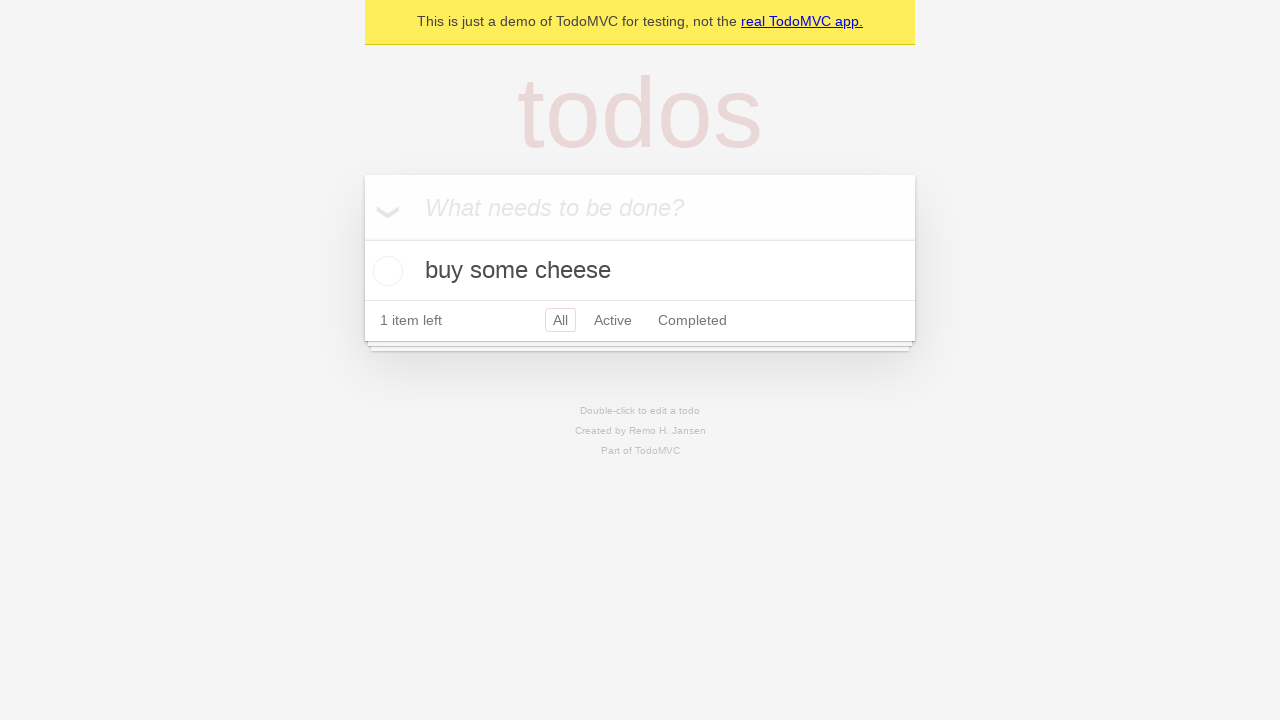

Filled todo input with 'feed the cat' on internal:attr=[placeholder="What needs to be done?"i]
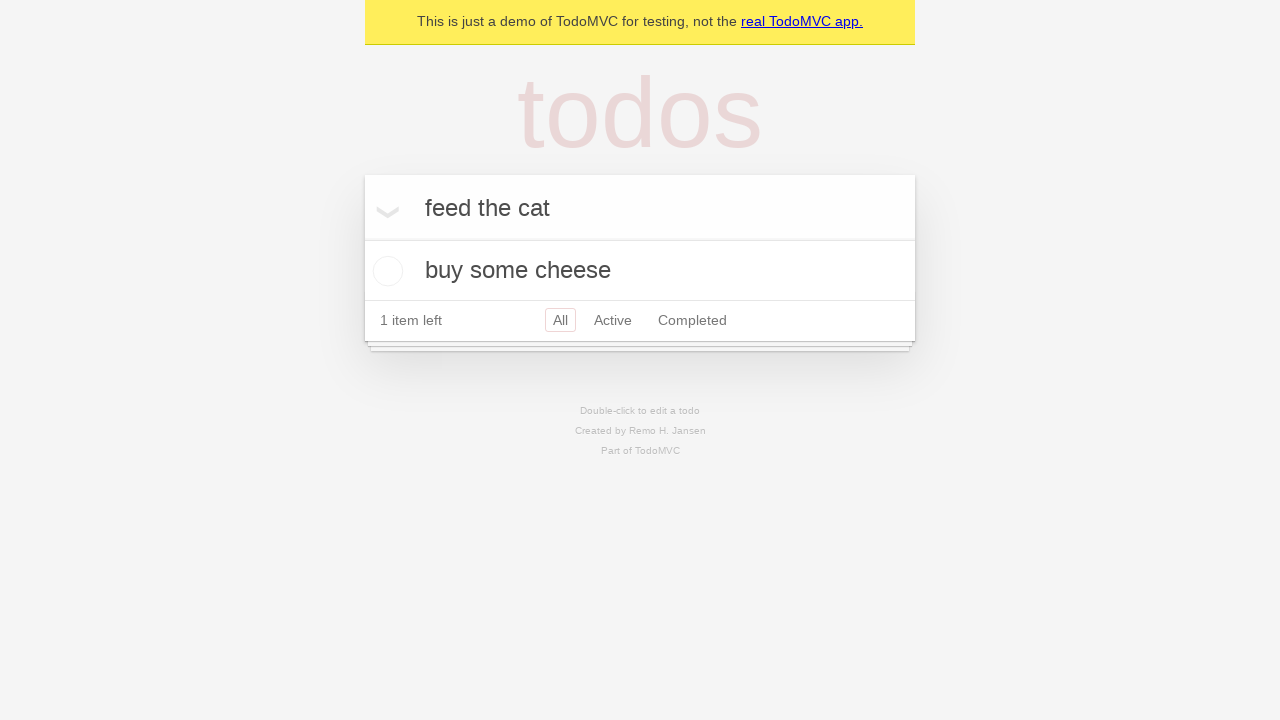

Pressed Enter to create todo 'feed the cat' on internal:attr=[placeholder="What needs to be done?"i]
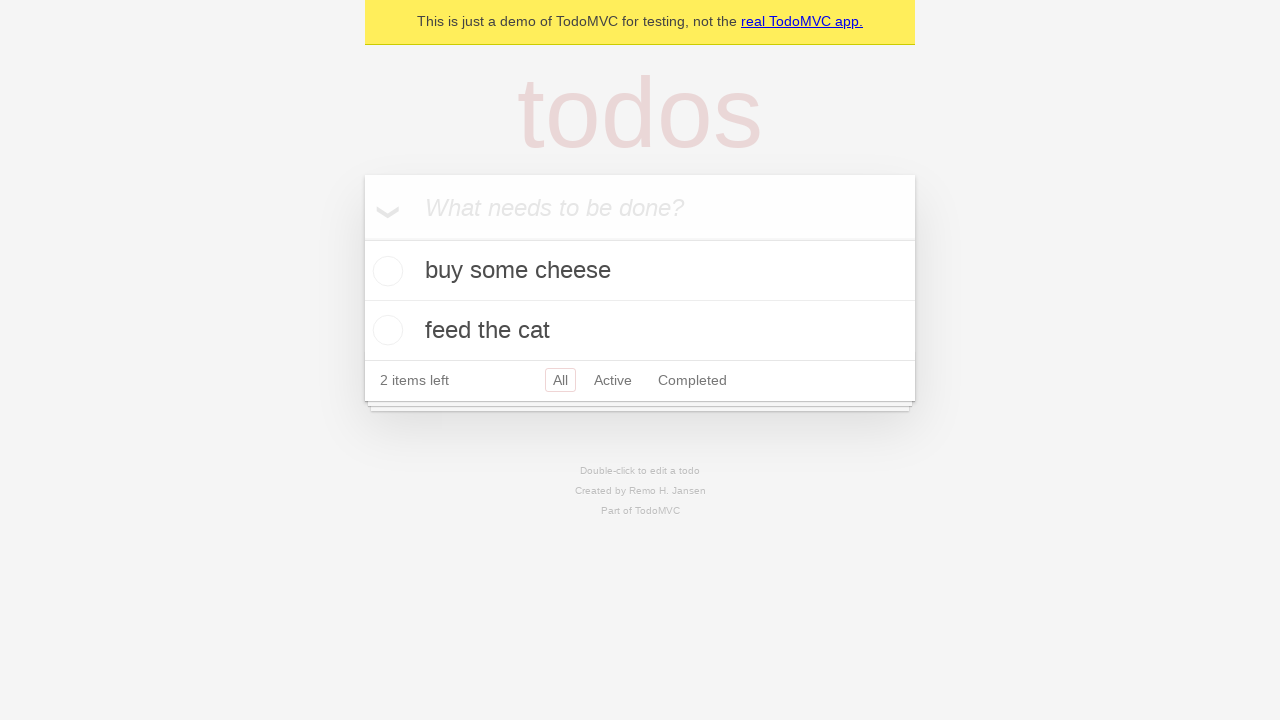

Filled todo input with 'book a doctors appointment' on internal:attr=[placeholder="What needs to be done?"i]
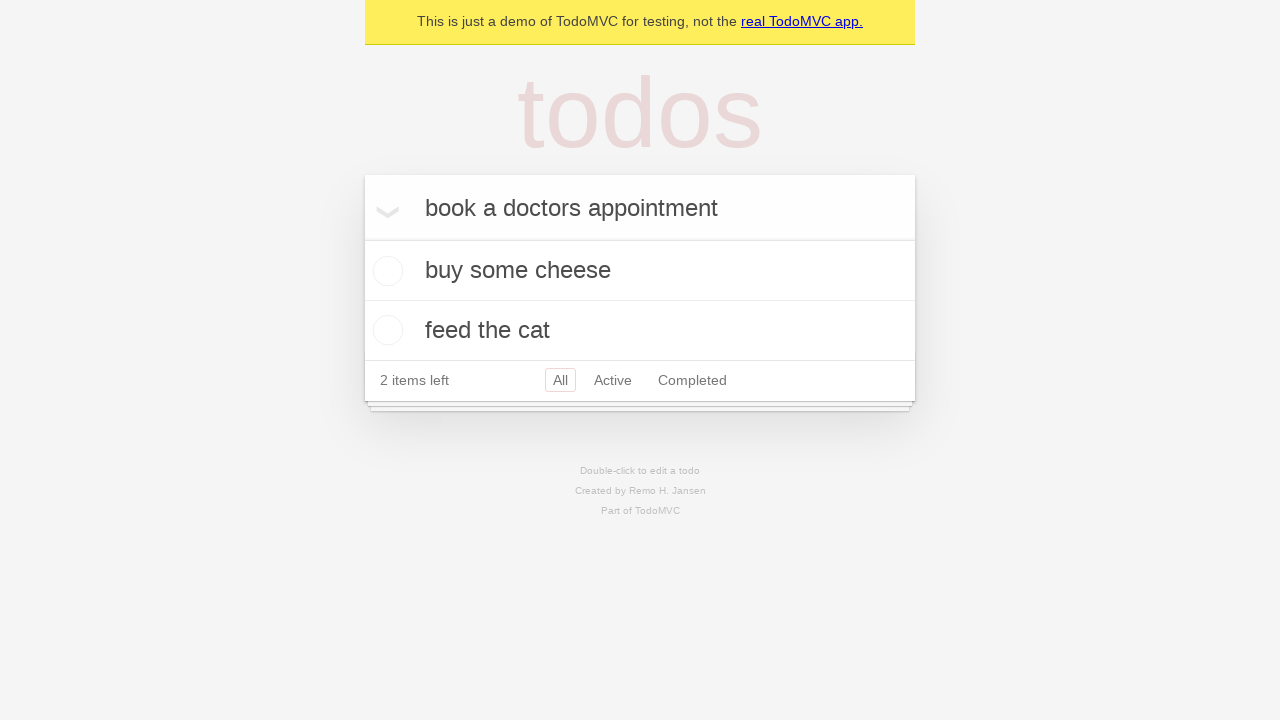

Pressed Enter to create todo 'book a doctors appointment' on internal:attr=[placeholder="What needs to be done?"i]
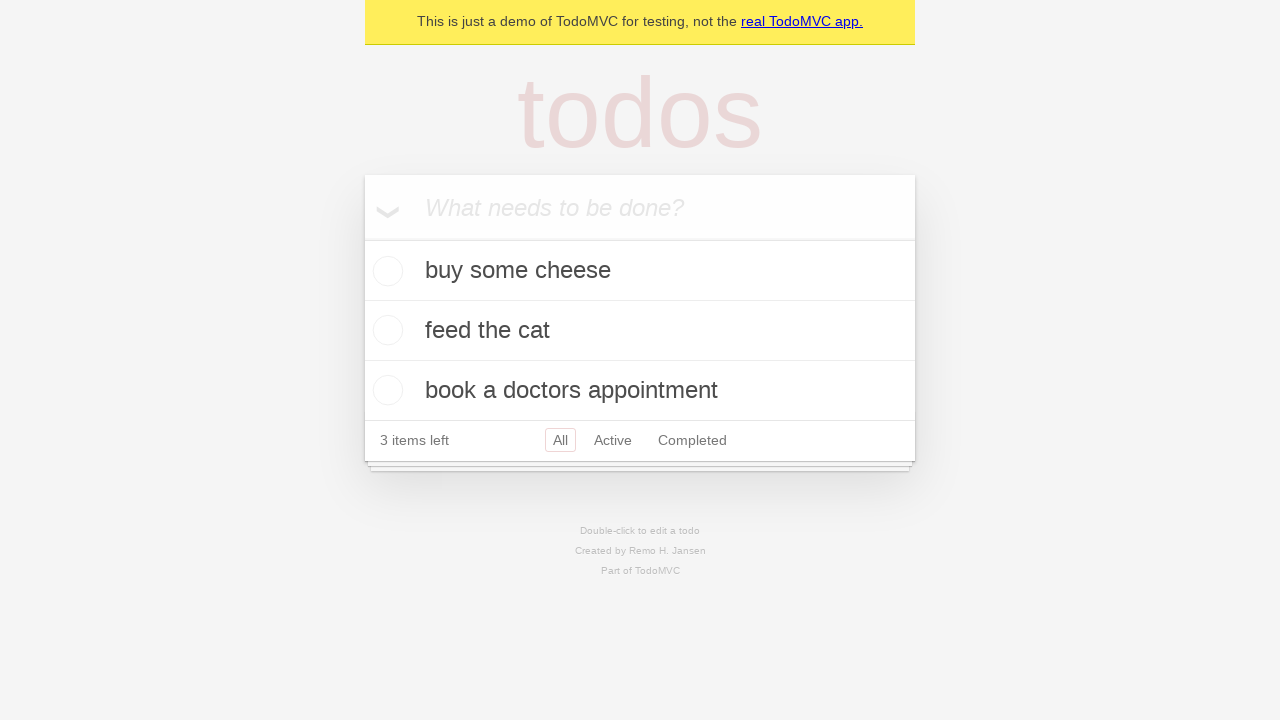

All 3 todo items loaded
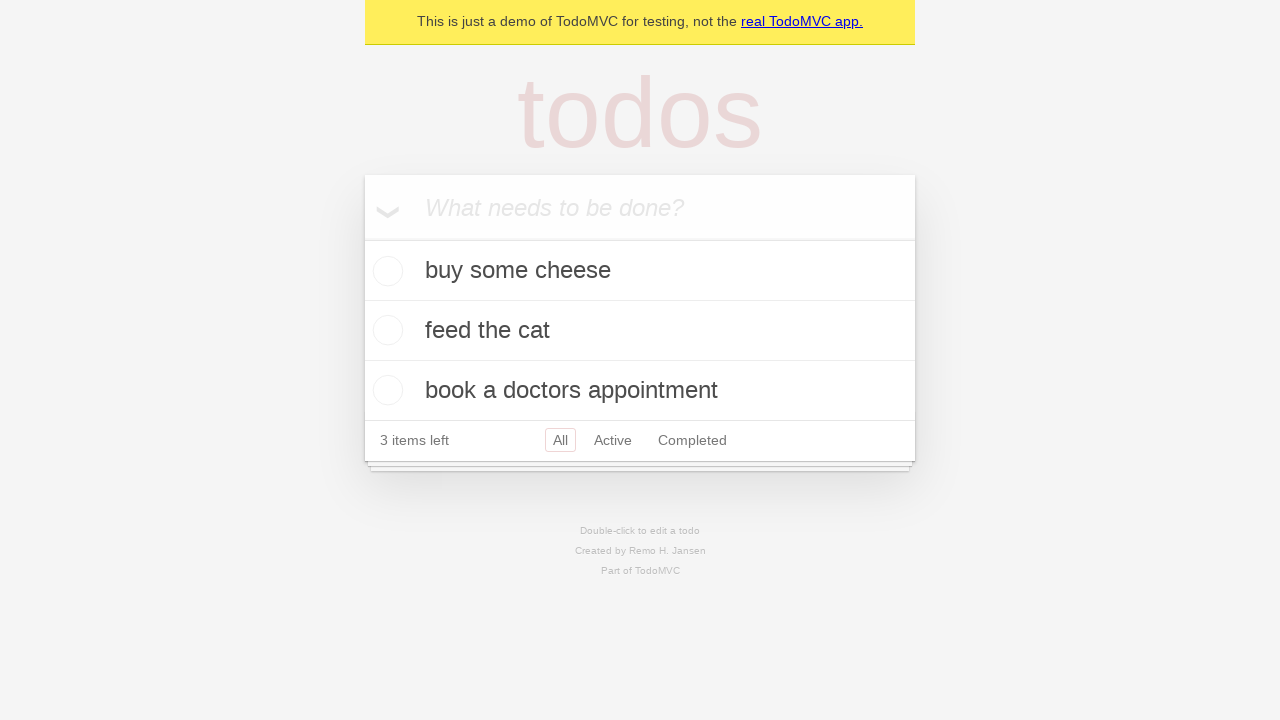

Checked the second todo item (feed the cat) at (385, 330) on internal:testid=[data-testid="todo-item"s] >> nth=1 >> internal:role=checkbox
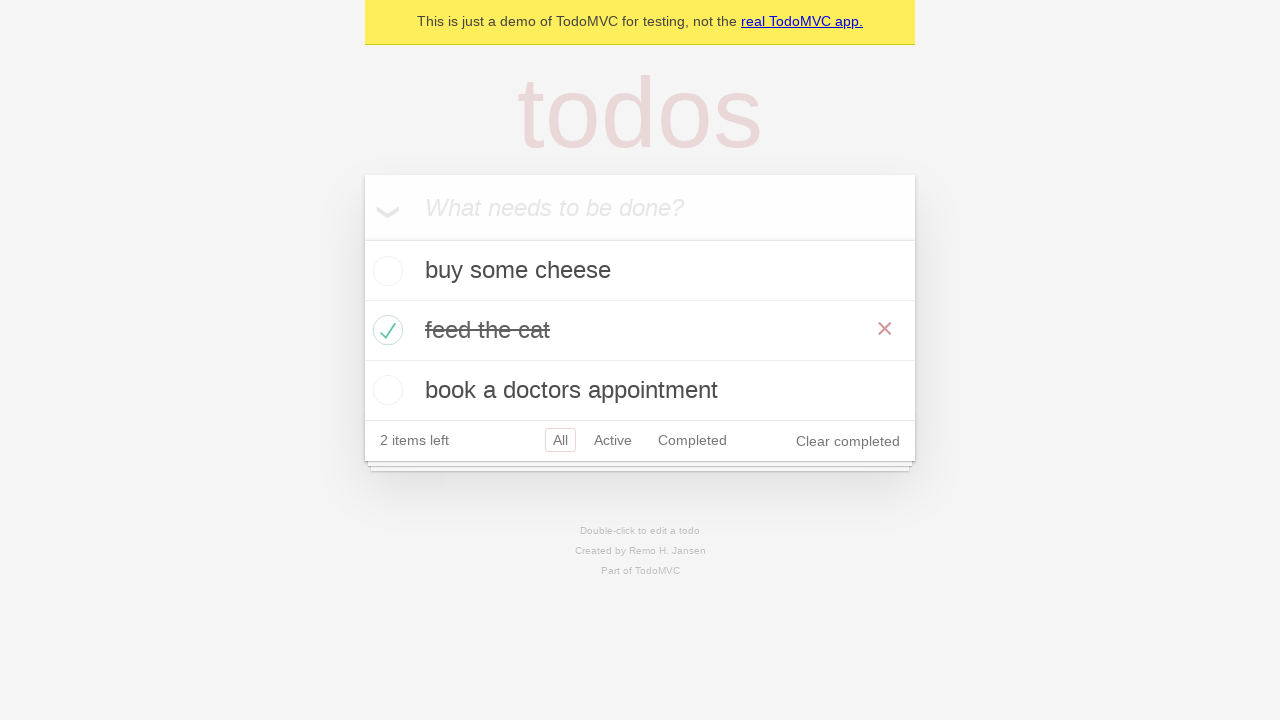

Clicked 'All' filter link at (560, 440) on internal:role=link[name="All"i]
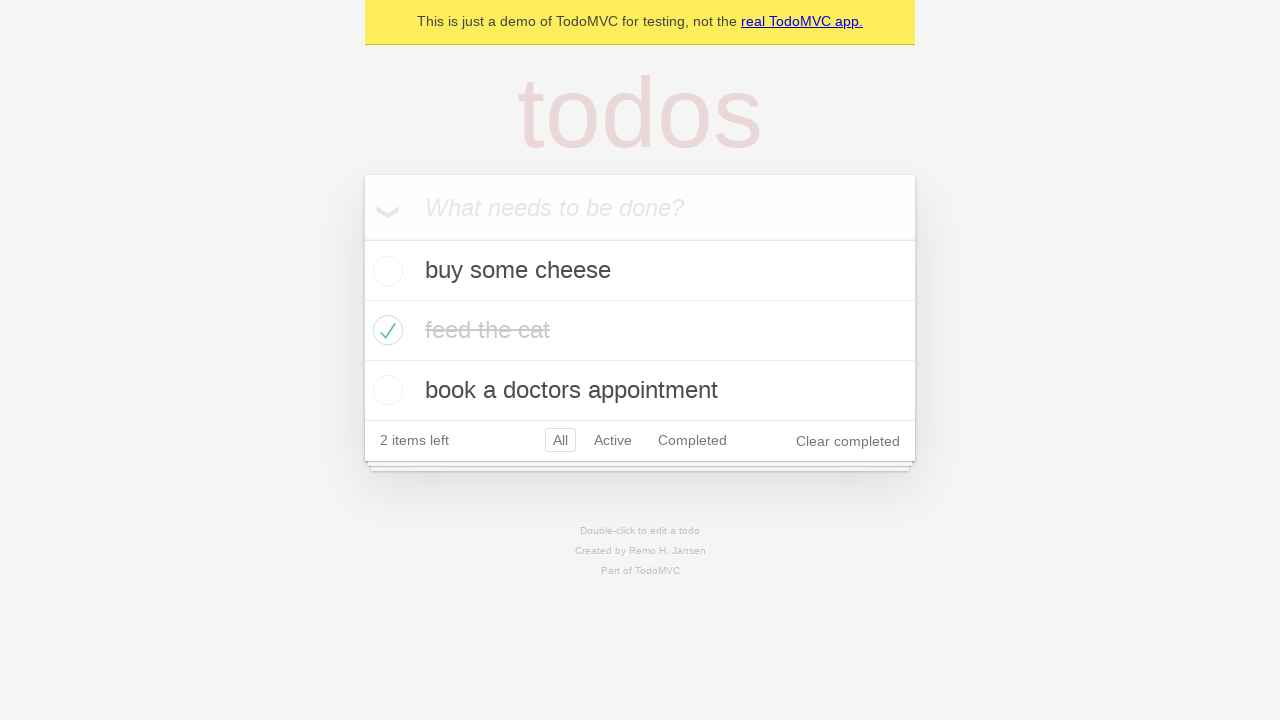

Clicked 'Active' filter link at (613, 440) on internal:role=link[name="Active"i]
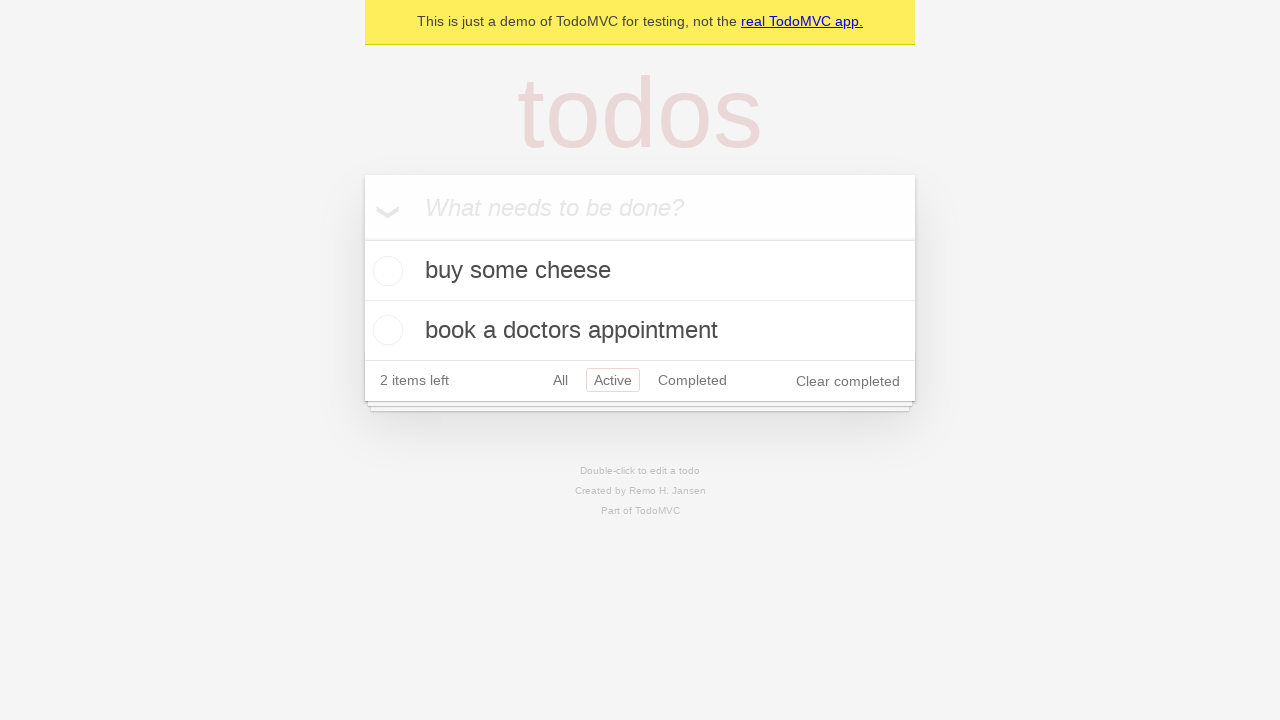

Clicked 'Completed' filter link at (692, 380) on internal:role=link[name="Completed"i]
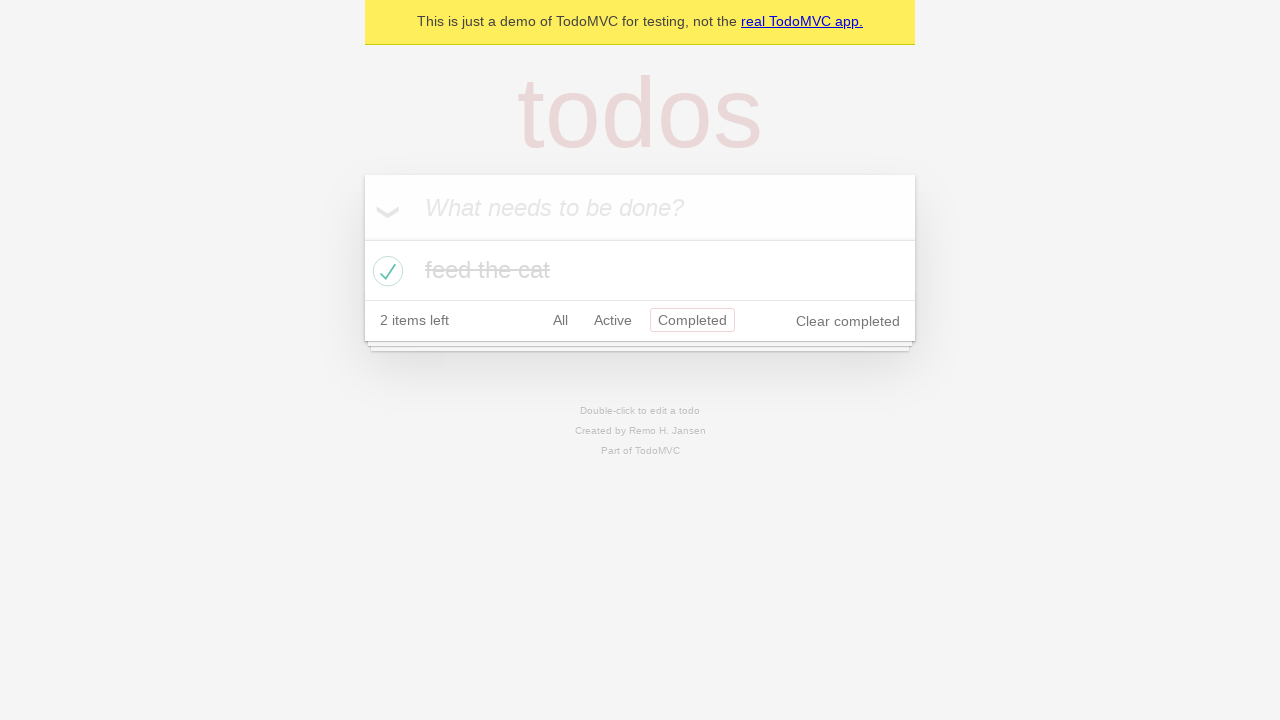

Navigated back to 'Active' filter using browser back button
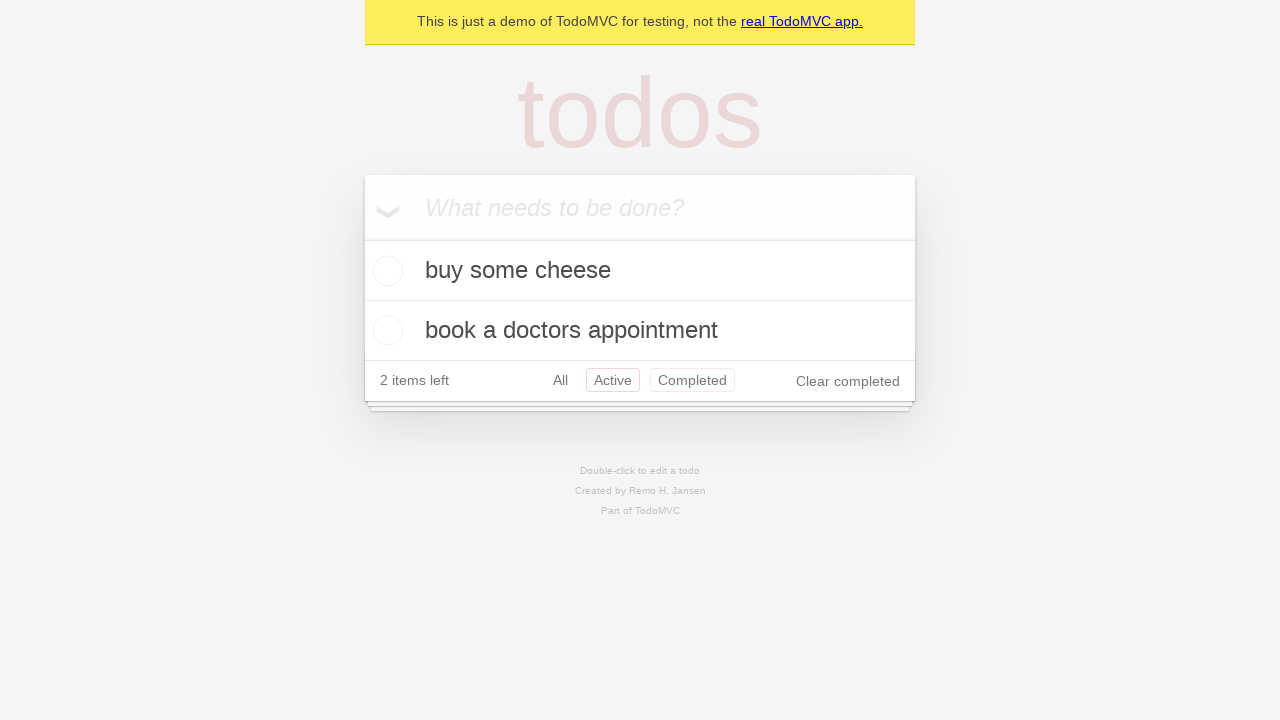

Navigated back to 'All' filter using browser back button
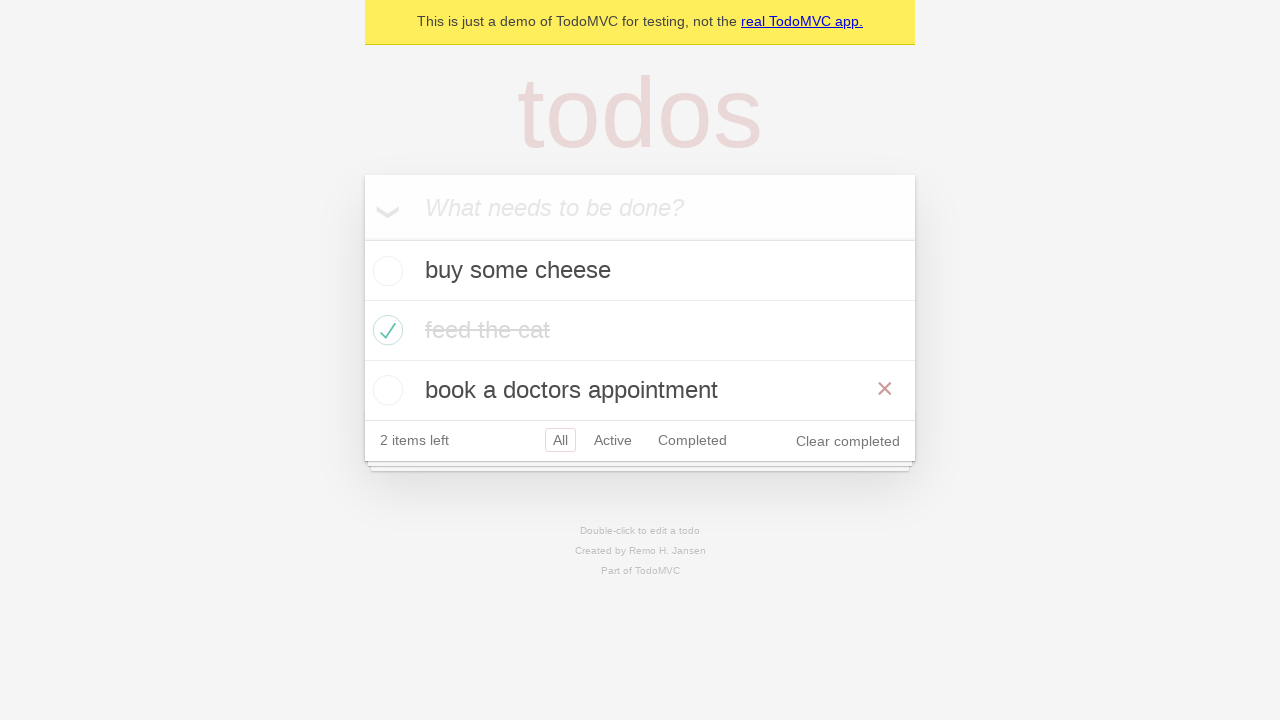

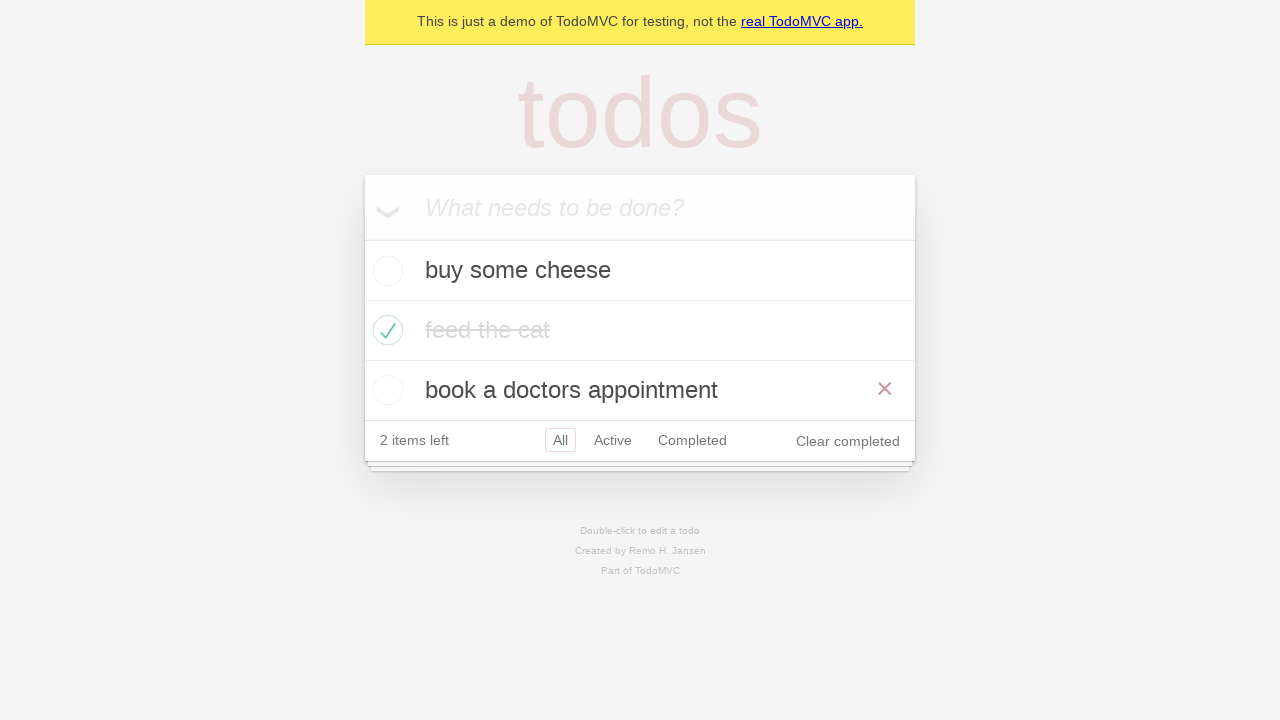